Navigates to example.com, queries for an anchor element, and clicks on it to test basic ElementHandle functionality

Starting URL: https://example.com

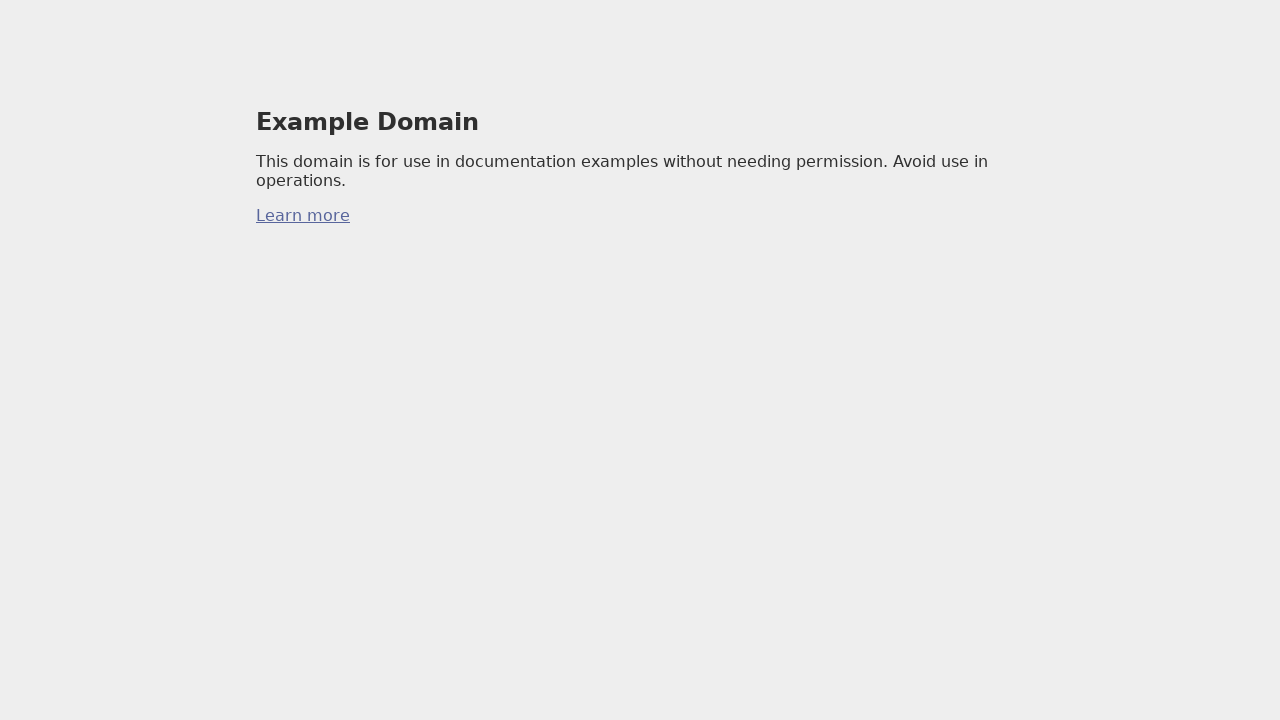

Navigated to https://example.com
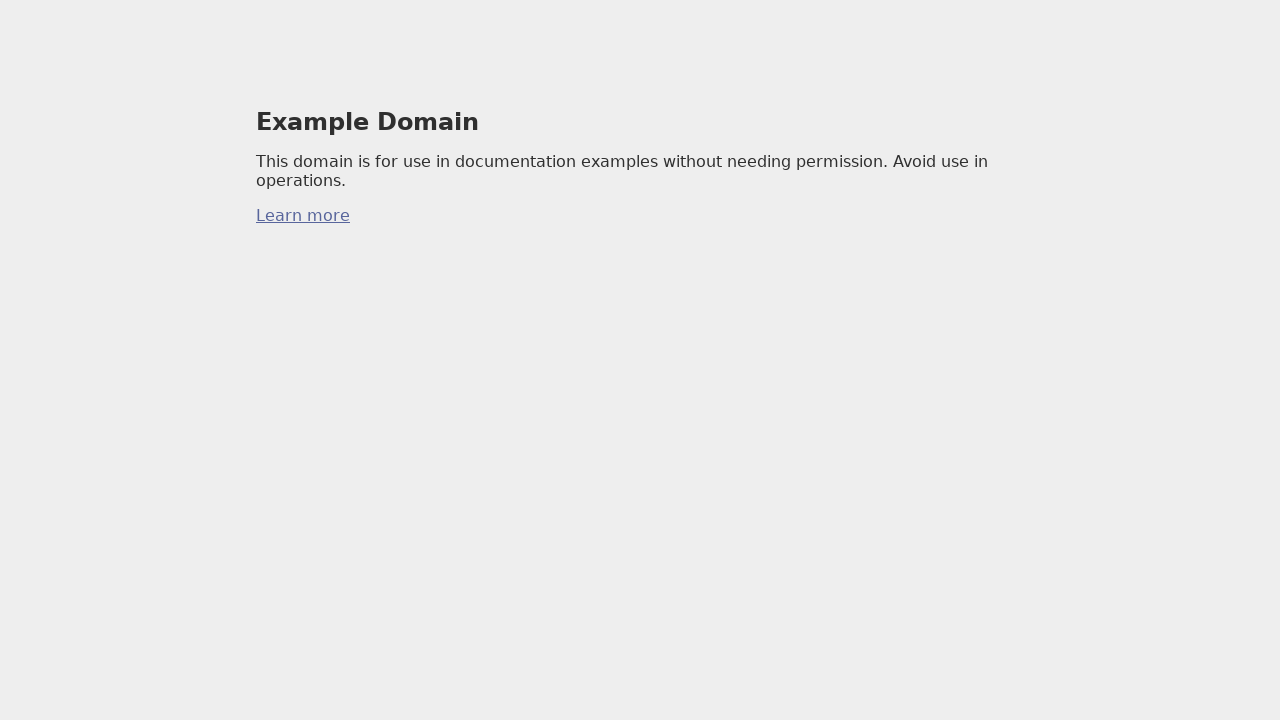

Queried for first anchor element on the page
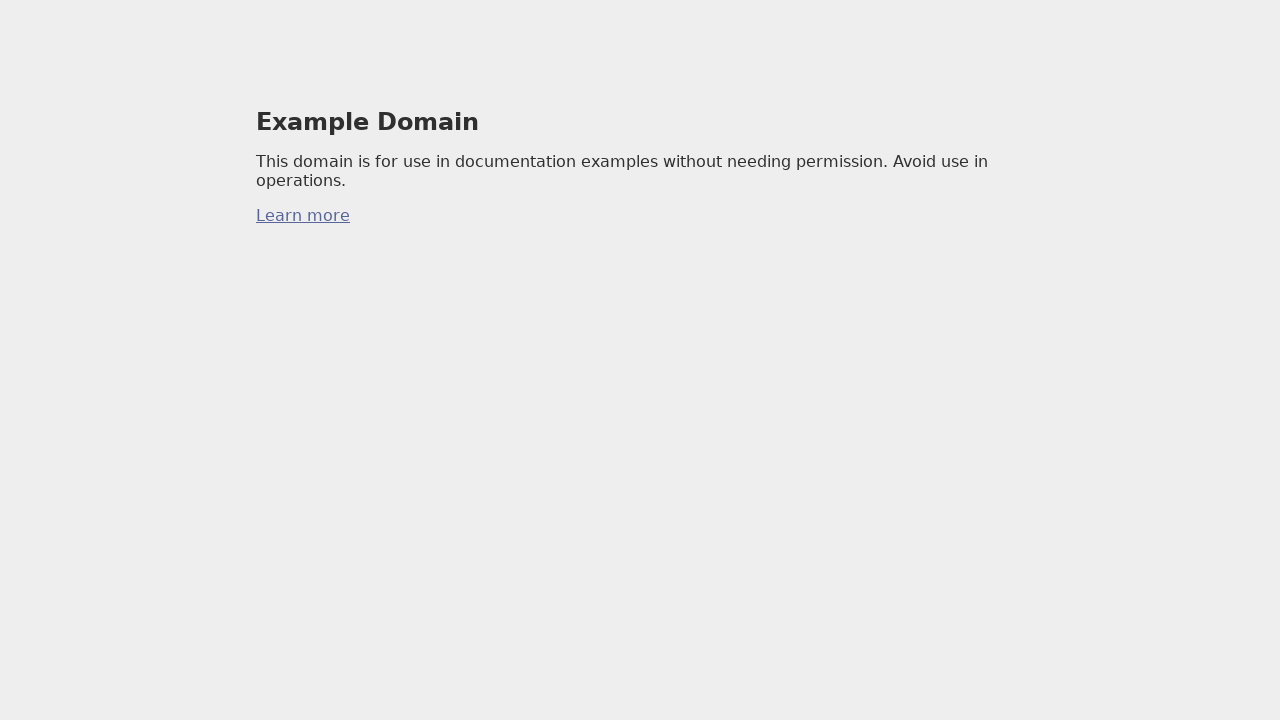

Clicked on the anchor element
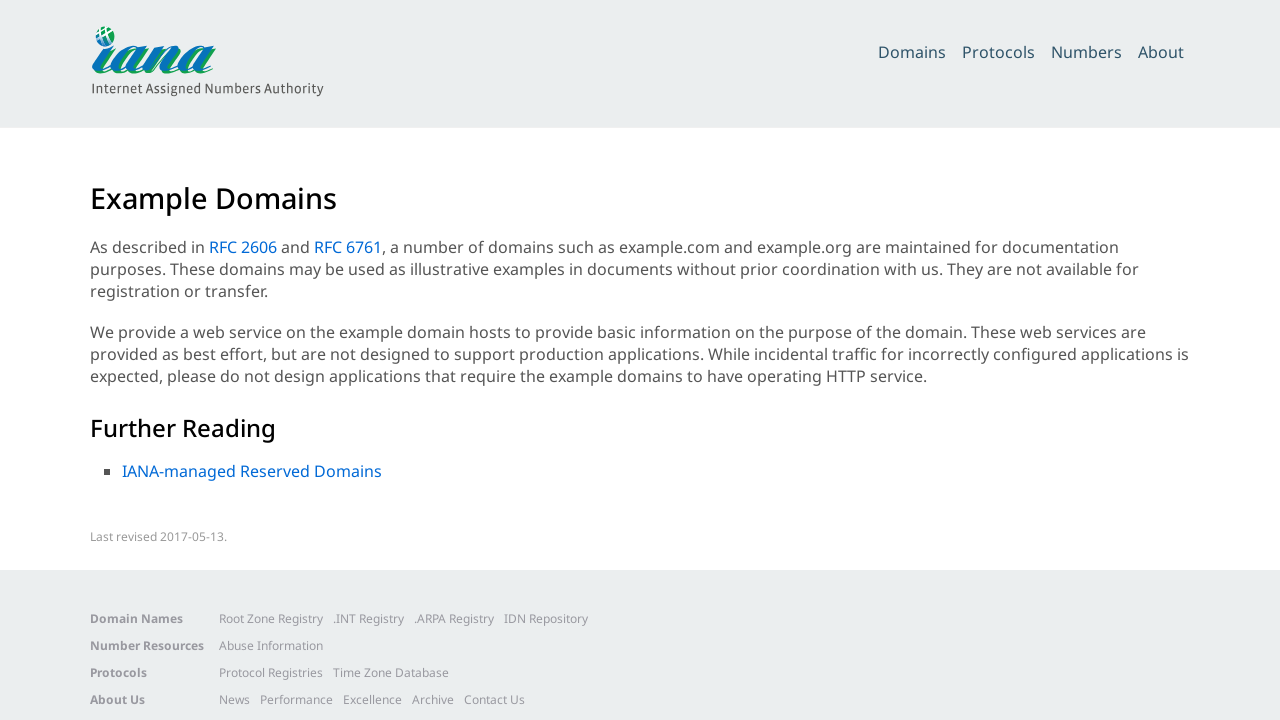

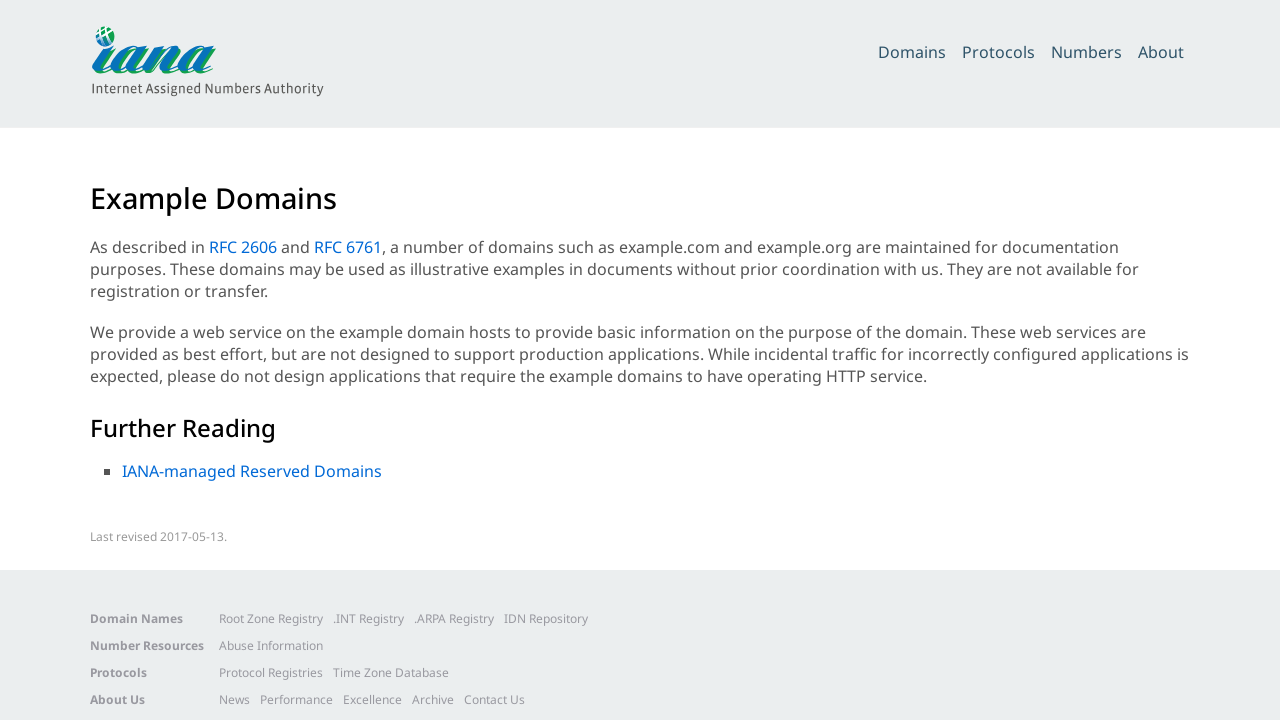